Opens the LibraryApp webpage and verifies that the page title is correct

Starting URL: https://library-app.firebaseapp.com/

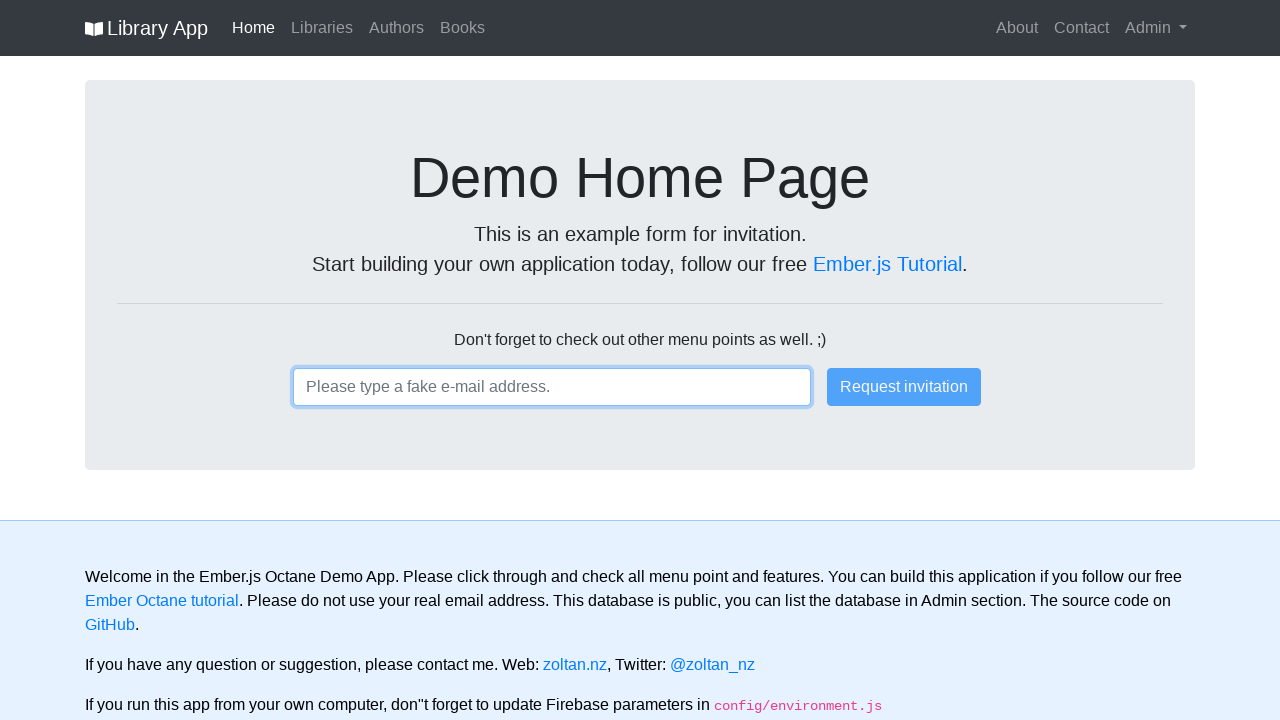

Navigated to LibraryApp webpage
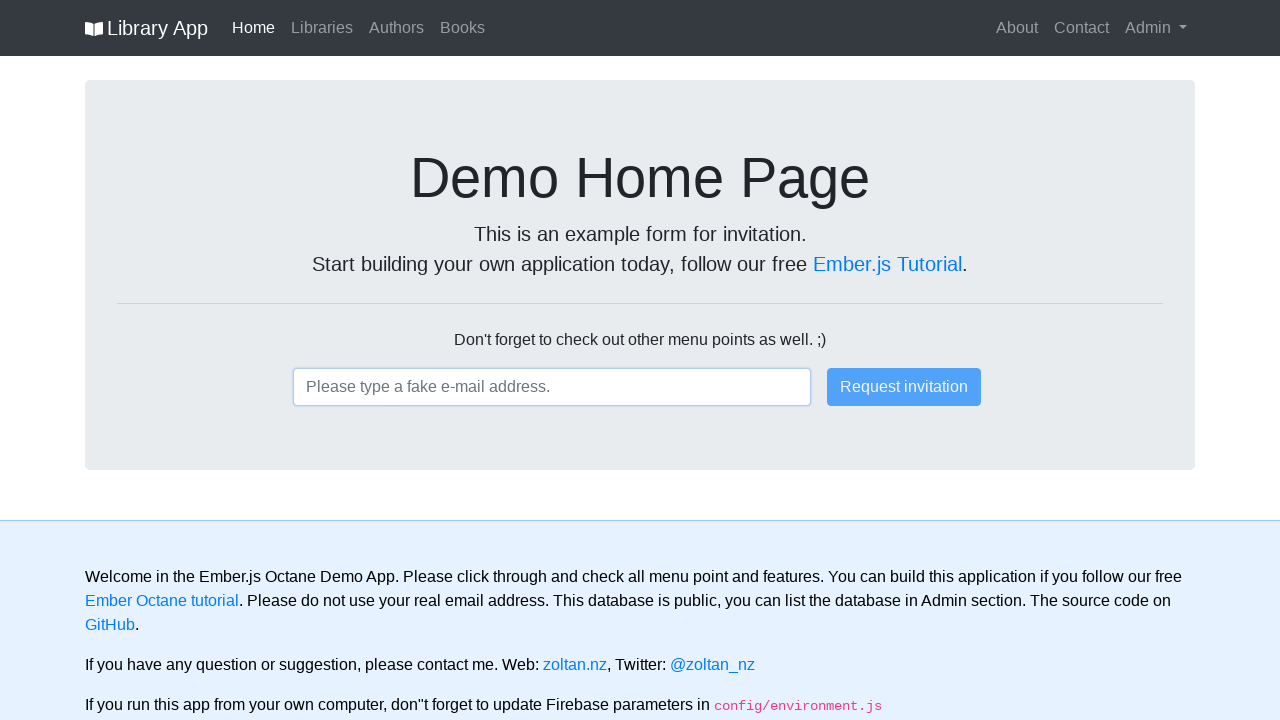

Verified page title is 'LibraryApp - Ember Octane Tutorial'
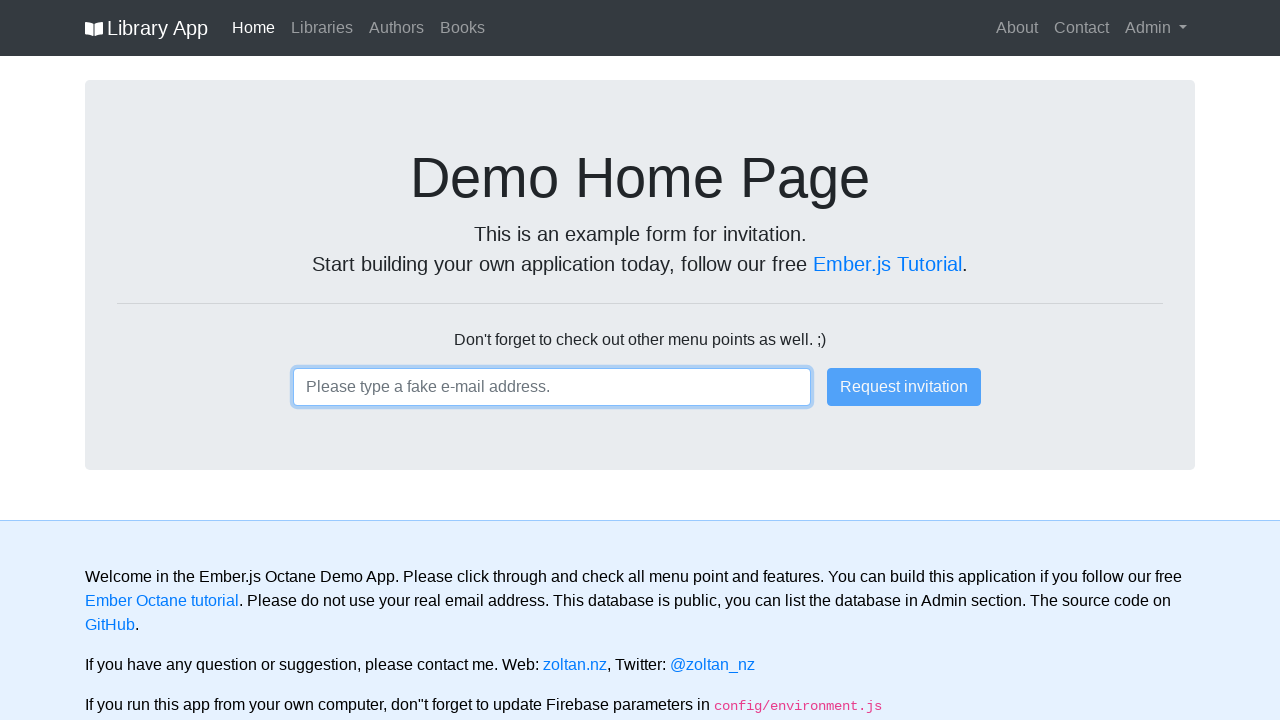

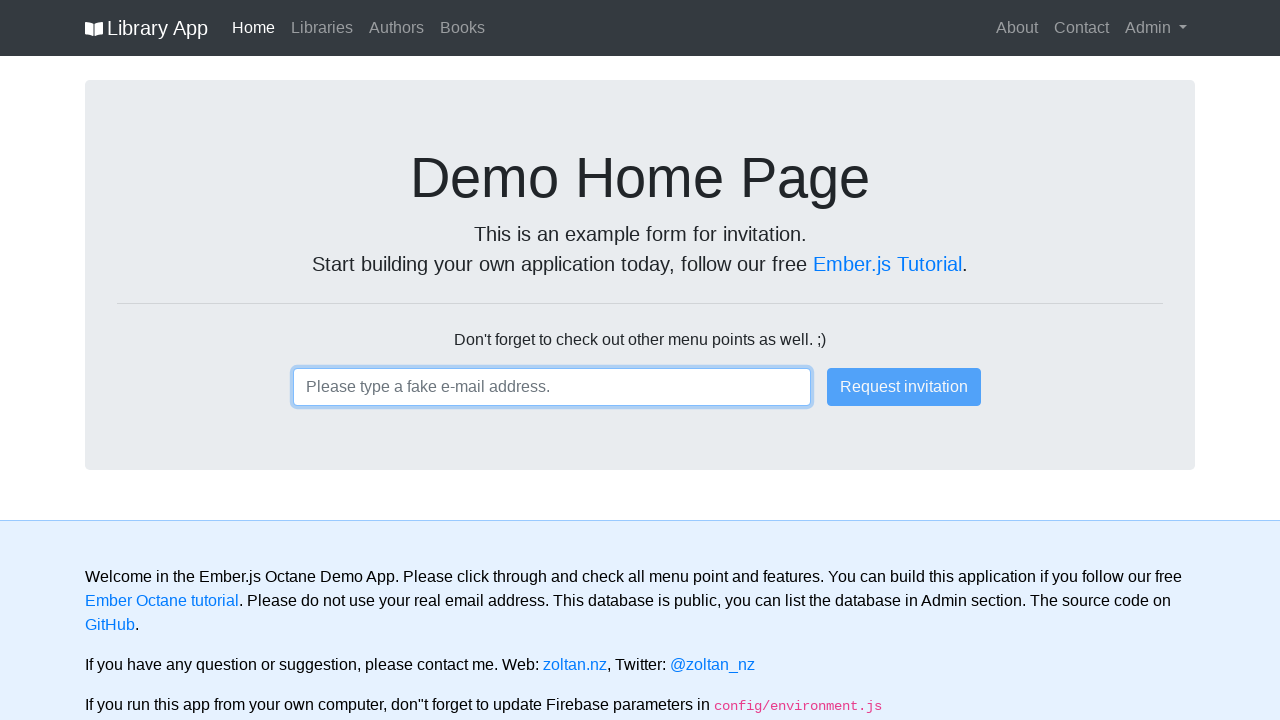